Tests keyboard navigation by using Tab to focus on links and Enter to activate them, verifying accessibility via keyboard.

Starting URL: https://example.com/

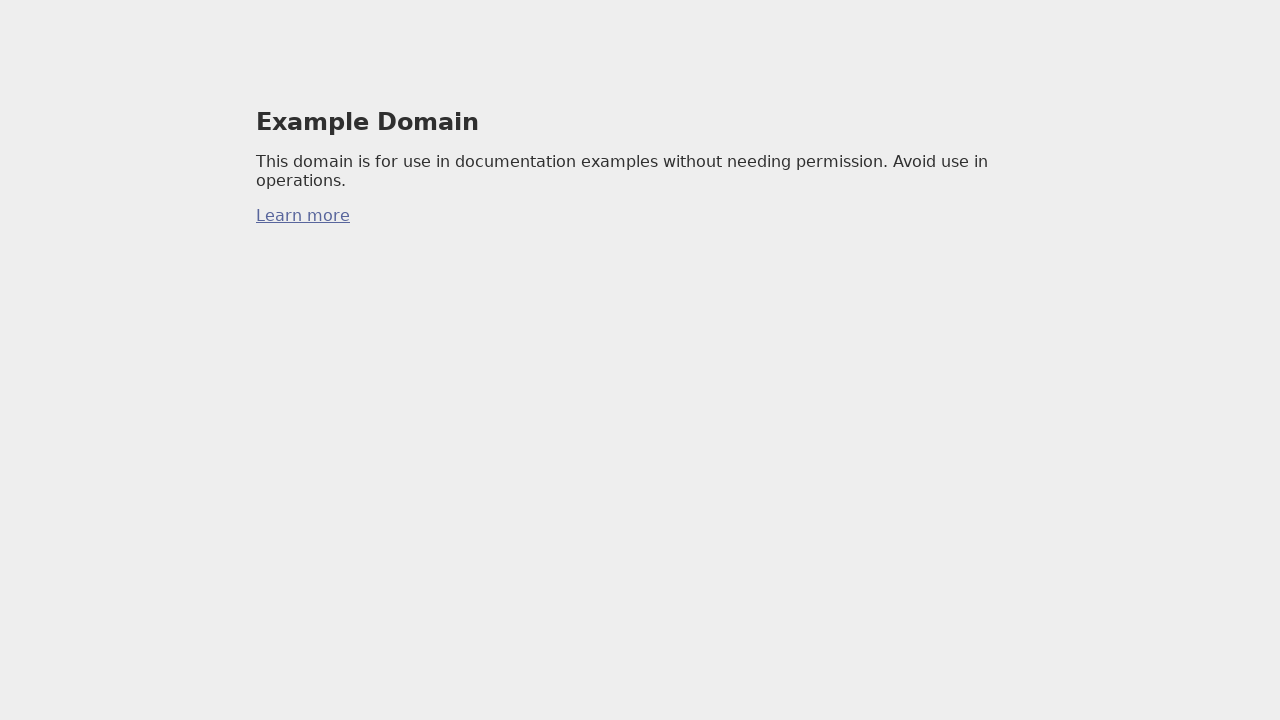

Navigated to https://example.com/
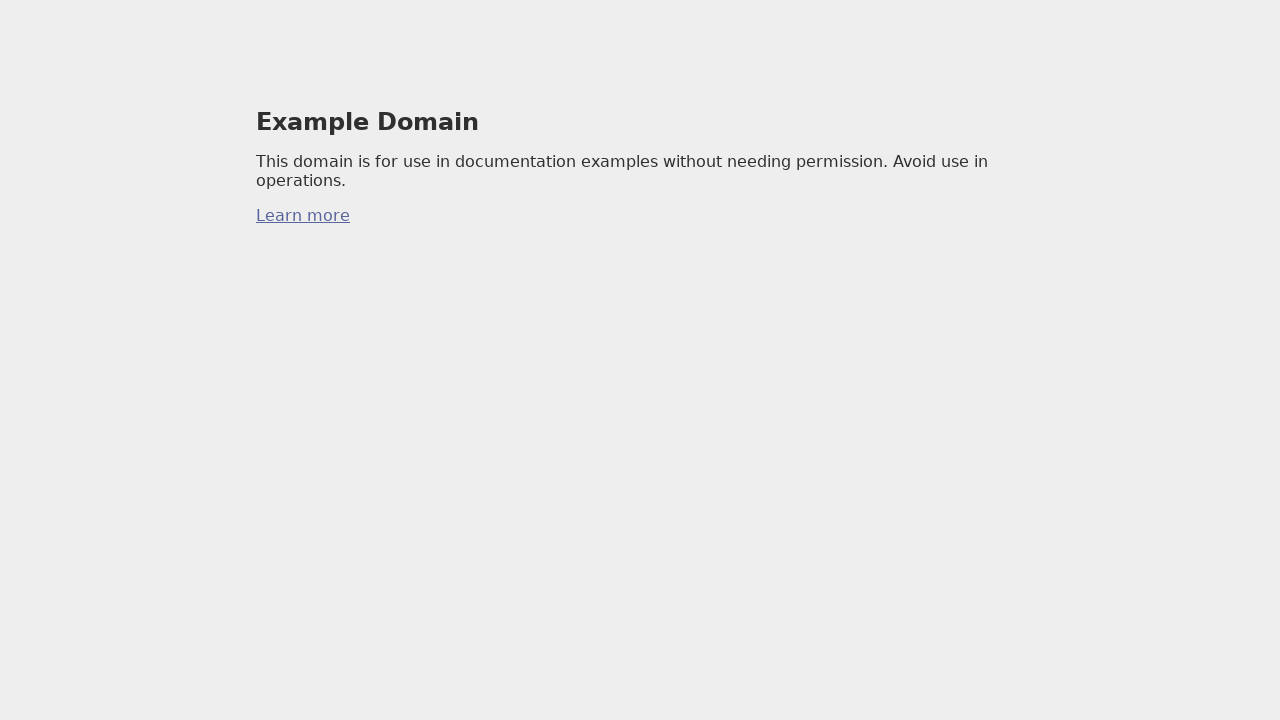

Pressed Tab to focus first element
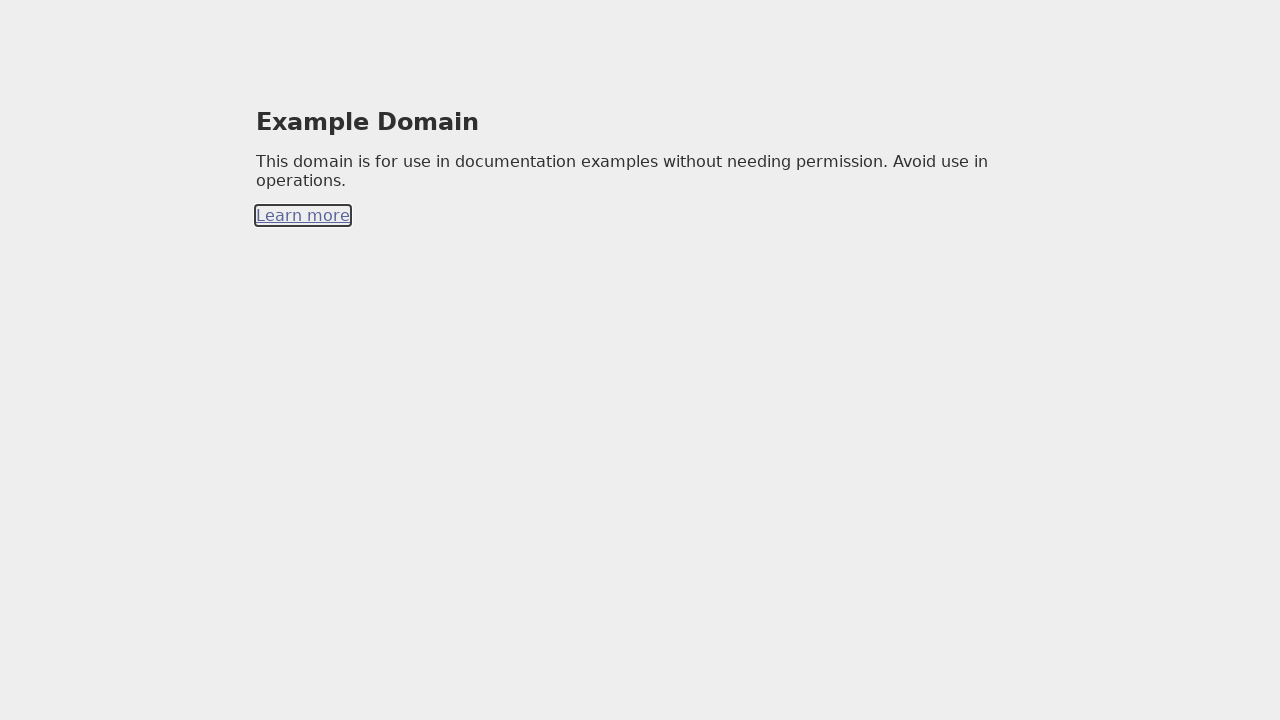

Evaluated active element tag name: A
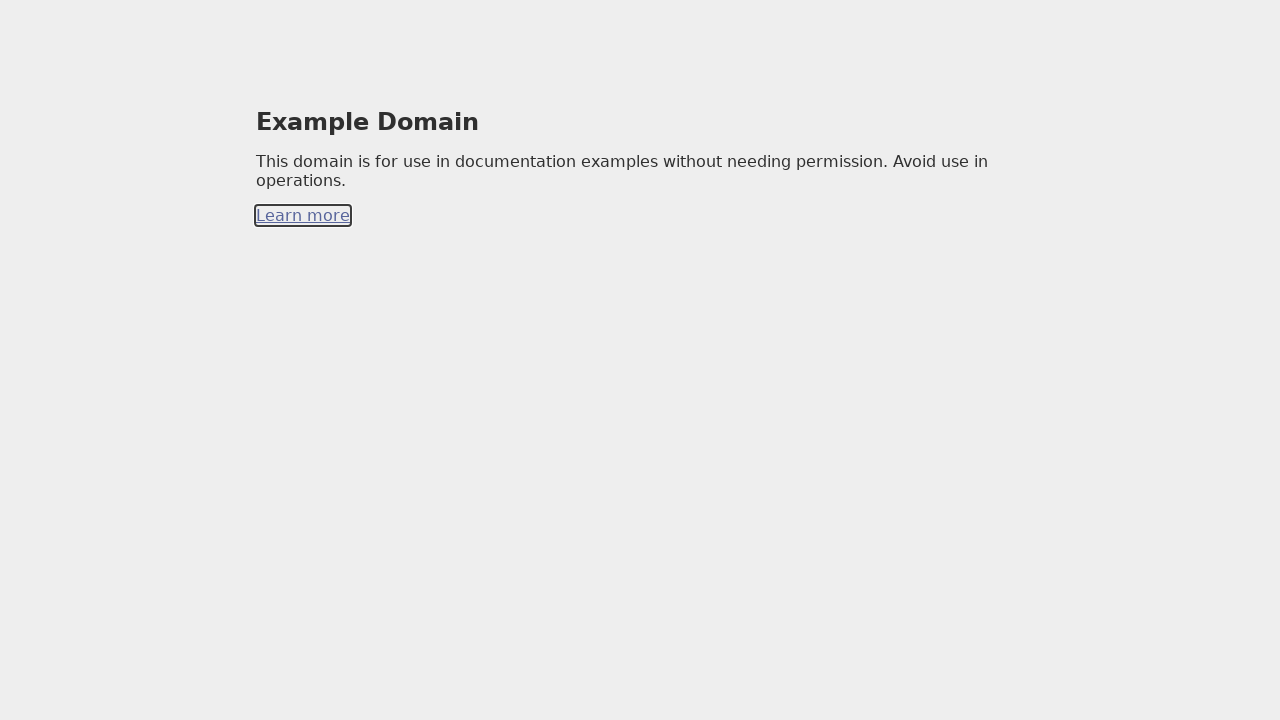

Verified that an anchor tag (A) is focused
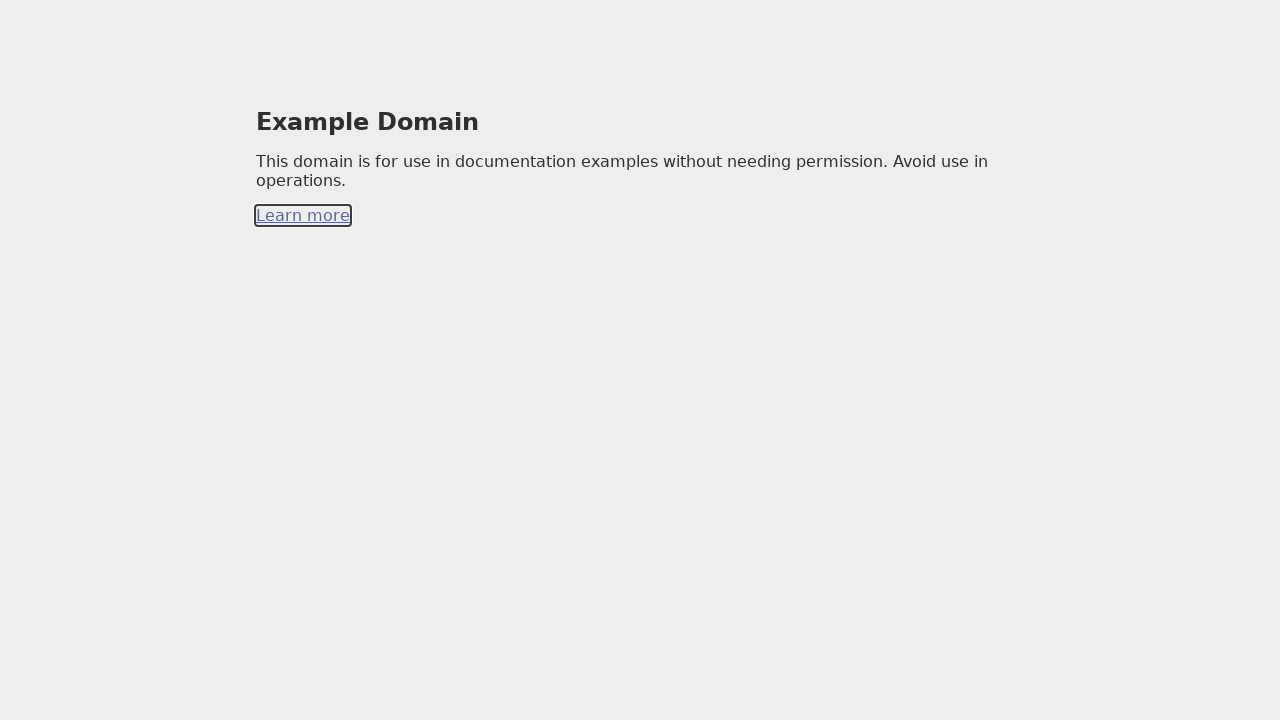

Pressed Enter to activate the focused link
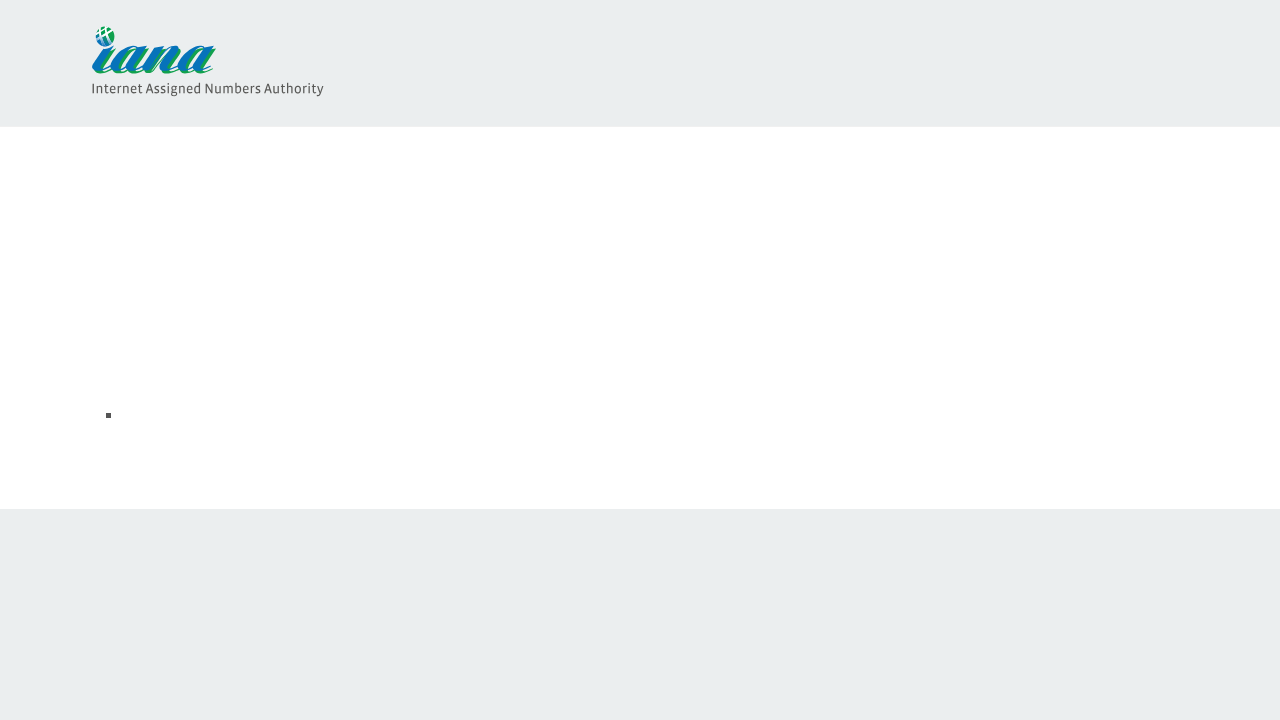

Waited 1000ms for navigation to complete
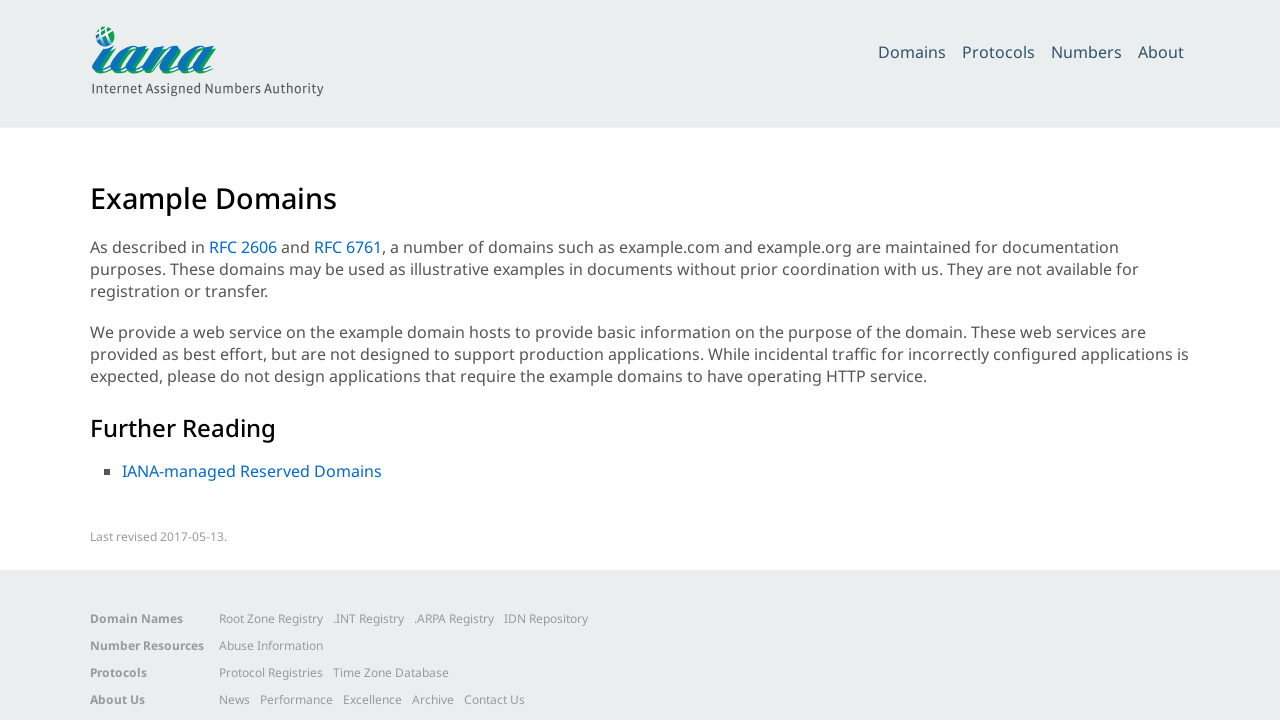

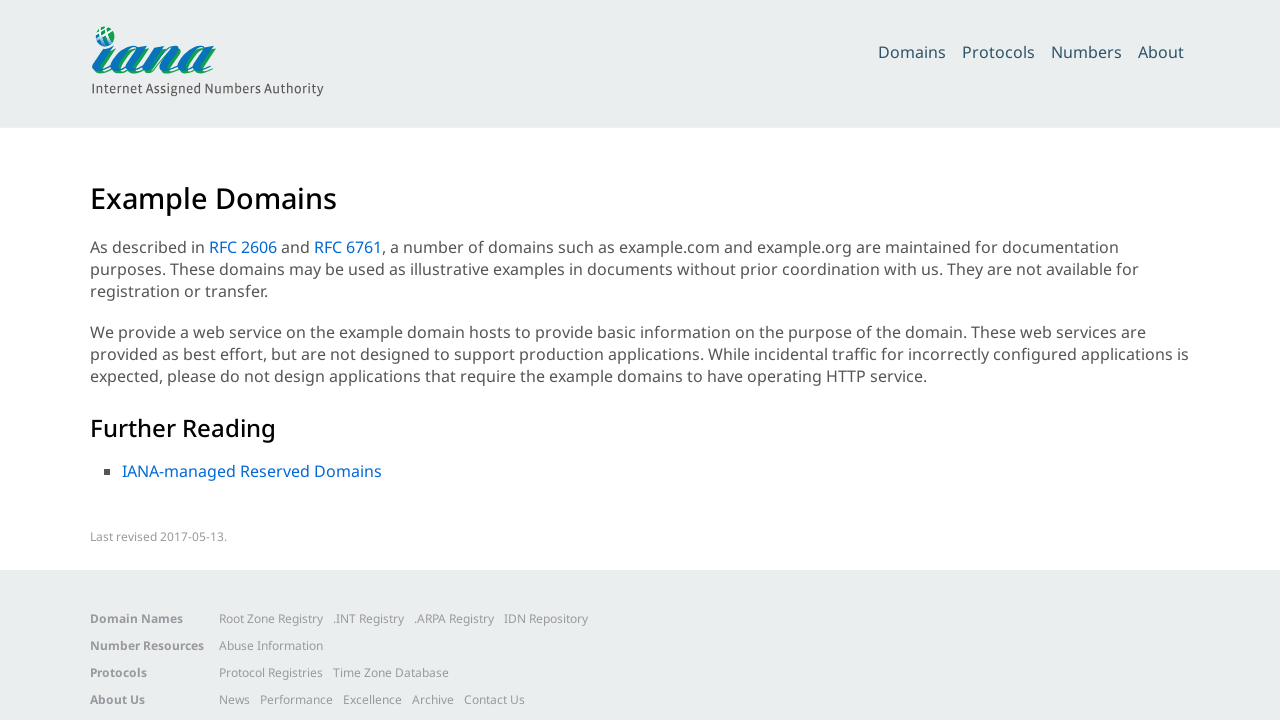